Tests right-click context menu functionality by performing a context click on an element, selecting a menu option, and handling the resulting alert

Starting URL: https://swisnl.github.io/jQuery-contextMenu/demo.html

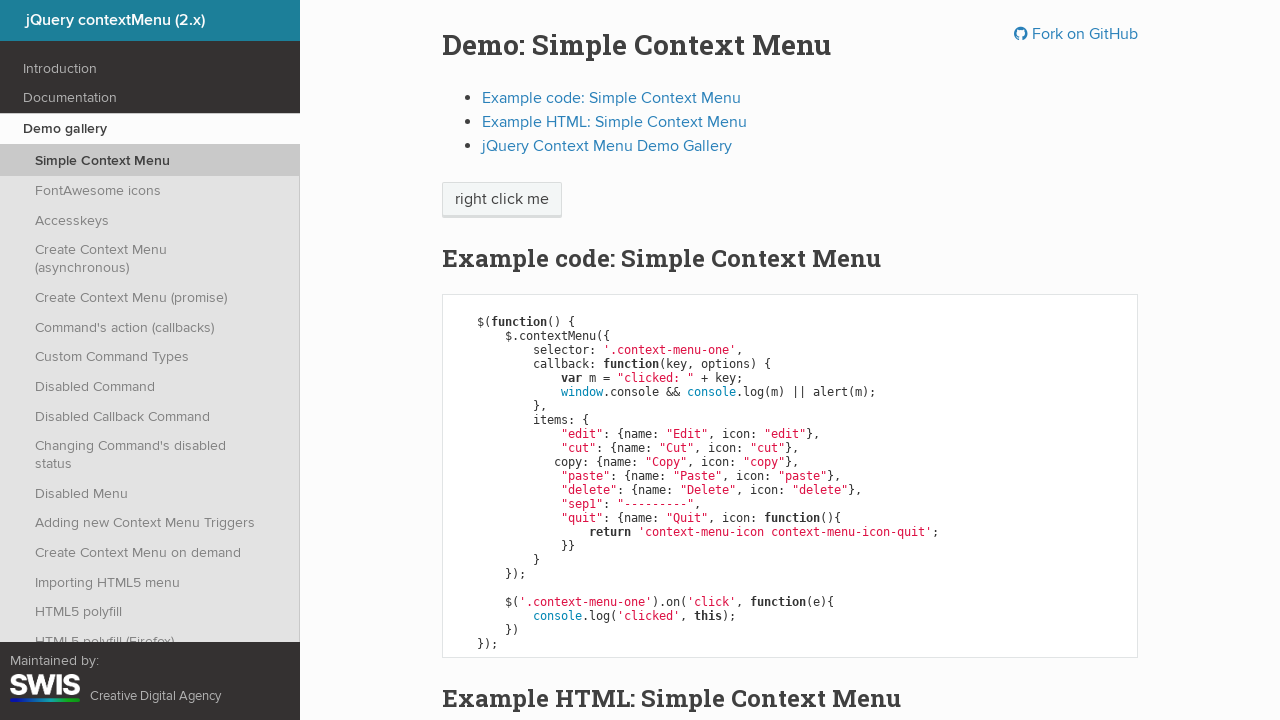

Right-clicked on 'right click me' element to open context menu at (502, 200) on //span[text()='right click me']
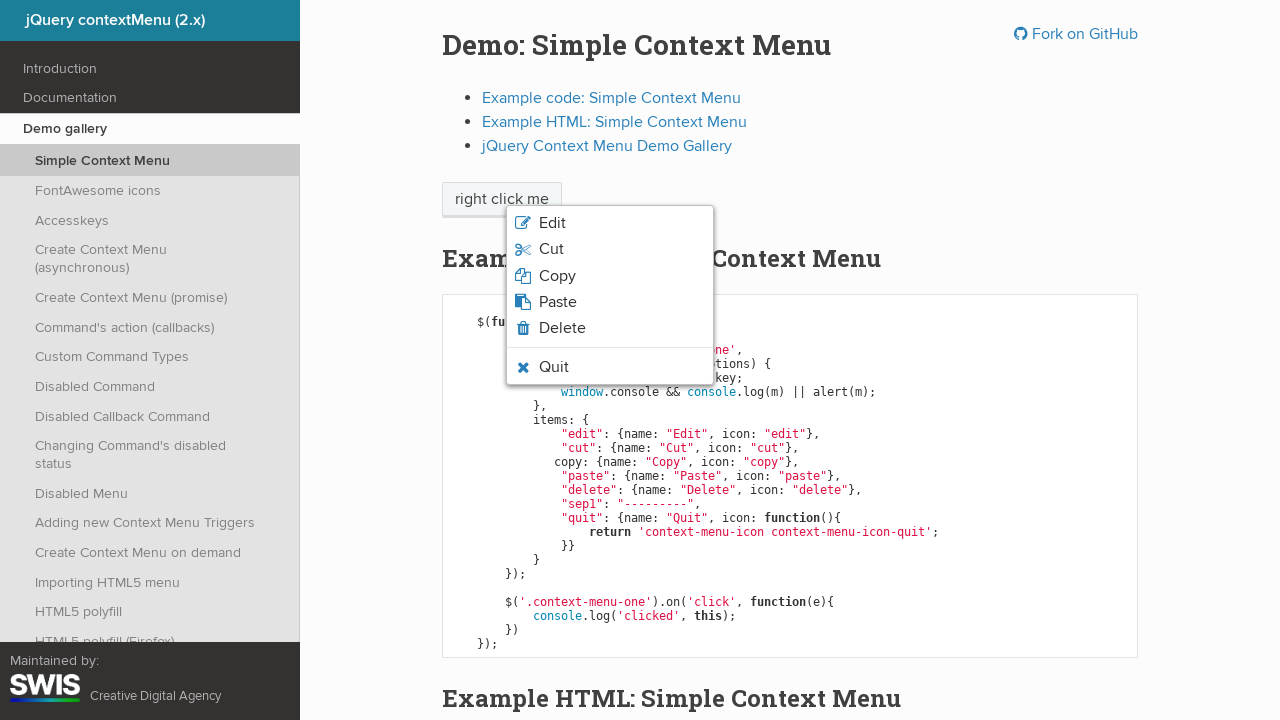

Clicked 'Copy' option from context menu at (557, 276) on xpath=//span[text()='Copy']
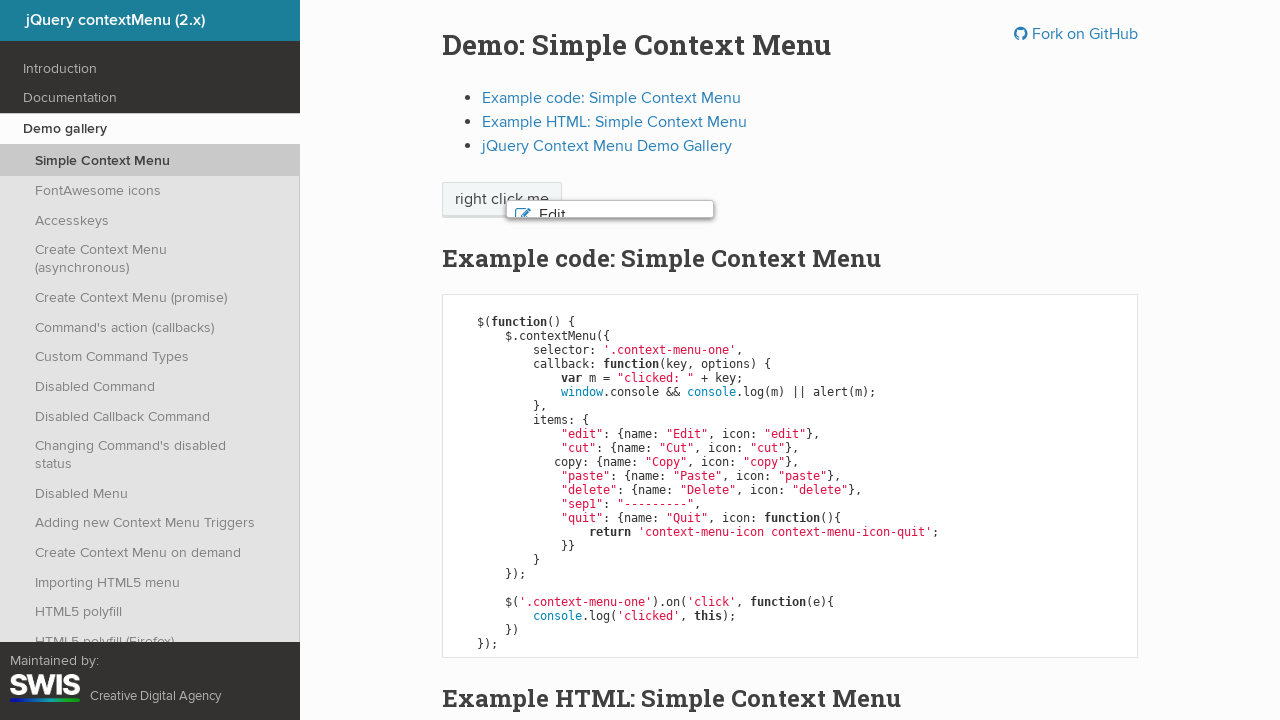

Set up dialog handler to accept alert
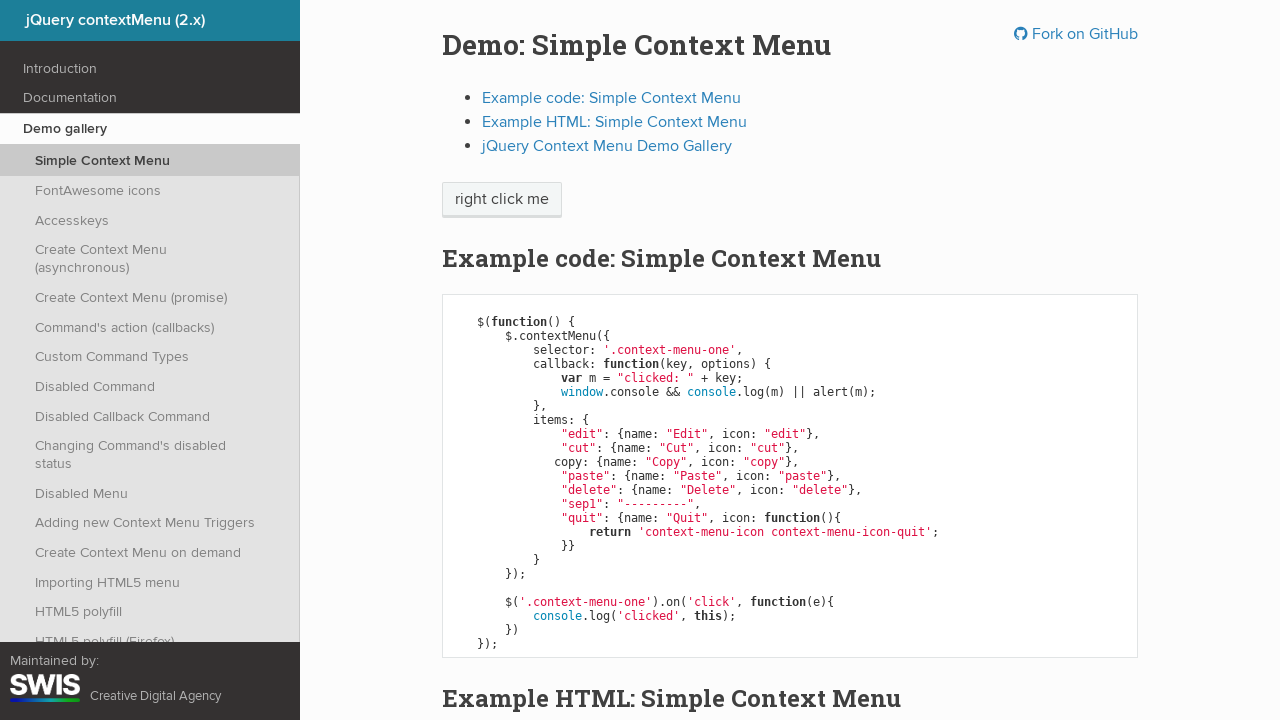

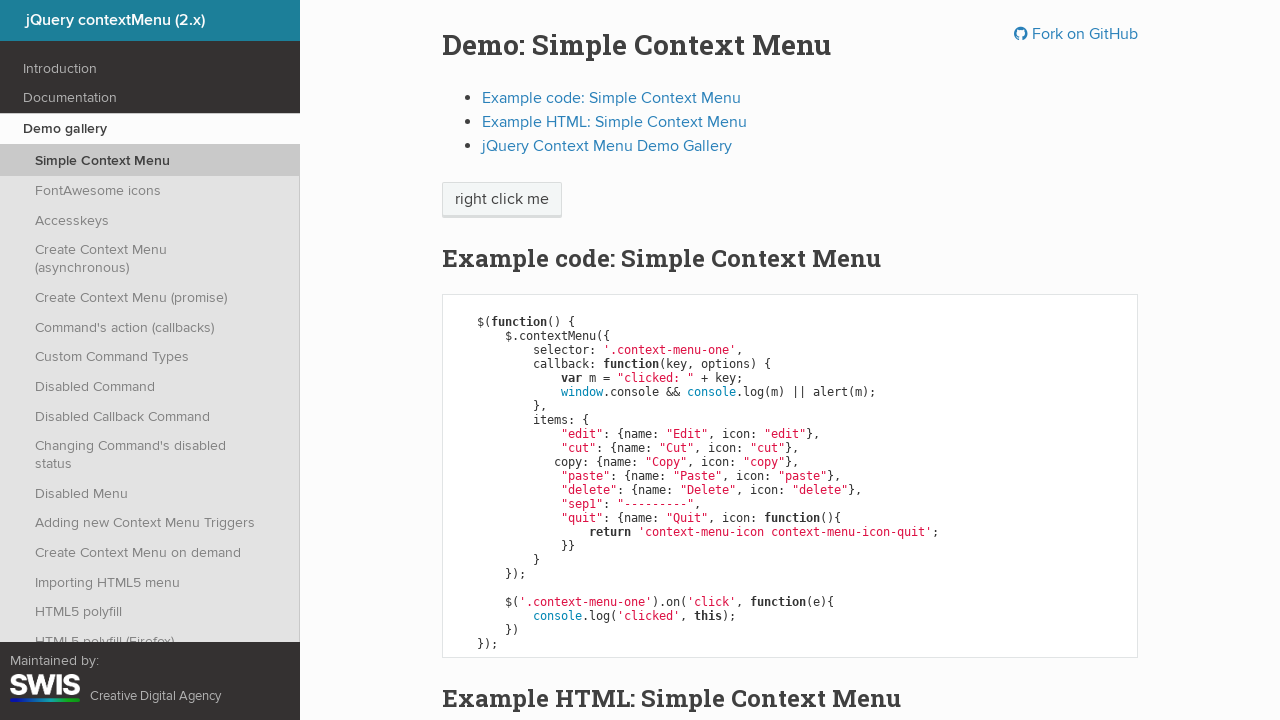